Tests JavaScript alert handling by clicking a button that triggers an alert and then accepting/dismissing the alert dialog

Starting URL: https://the-internet.herokuapp.com/javascript_alerts

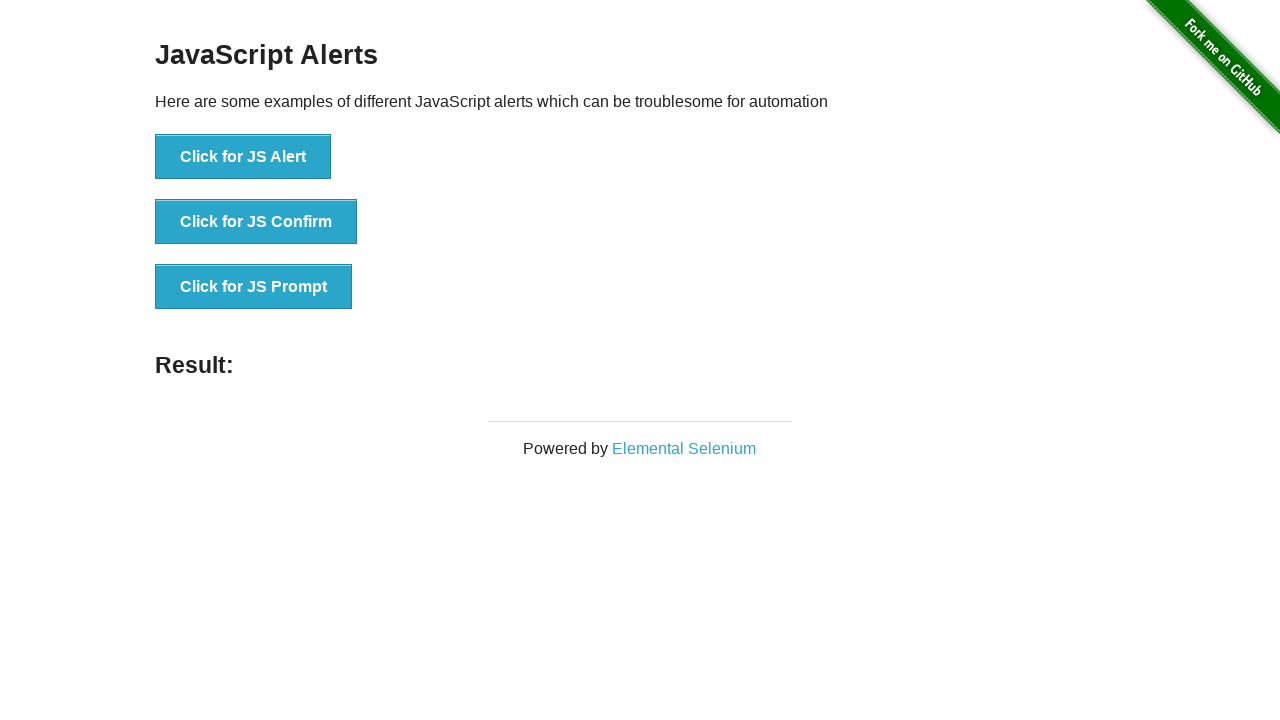

Clicked 'Click for JS Alert' button to prepare alert handler at (243, 157) on xpath=//*[text()='Click for JS Alert']
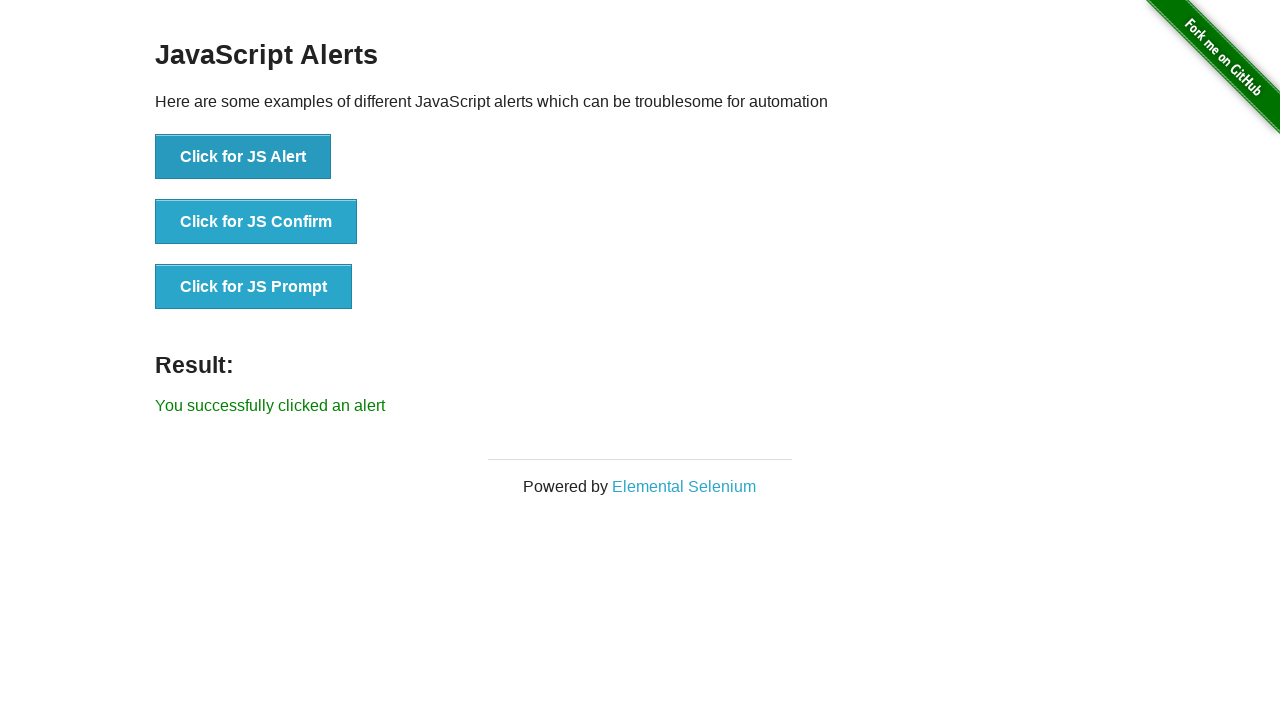

Set up dialog handler to accept alerts
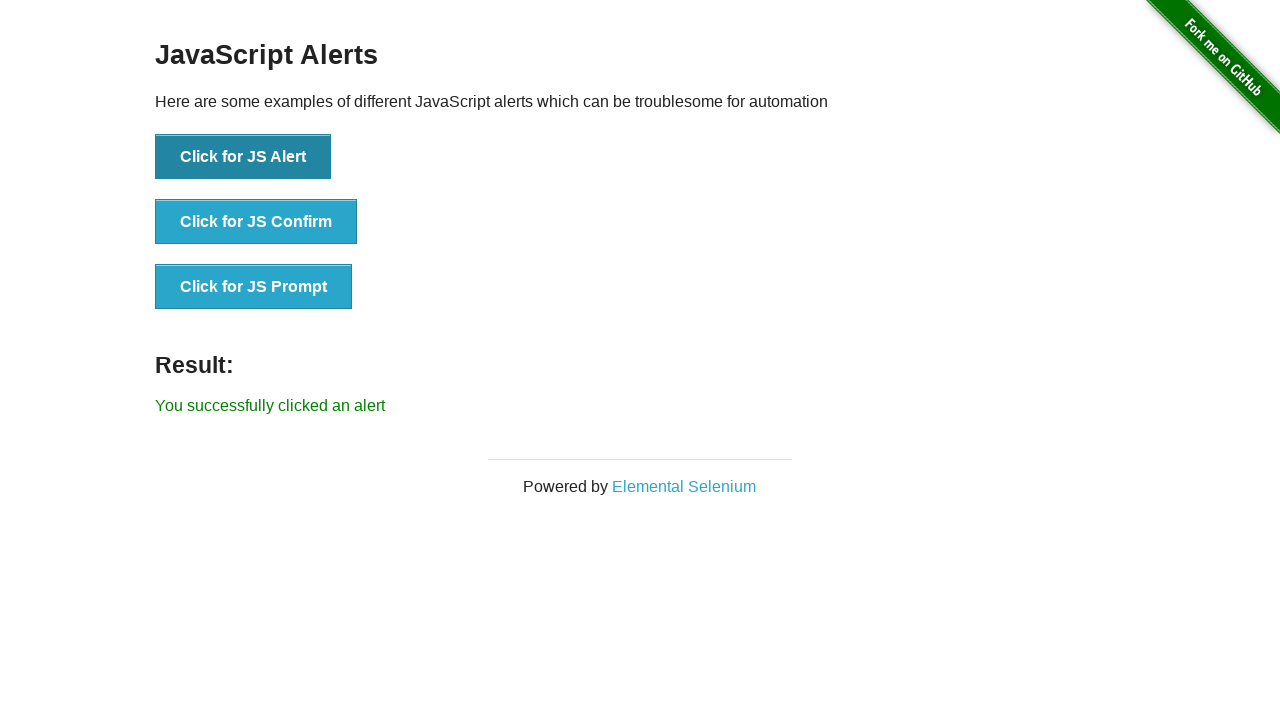

Clicked 'Click for JS Alert' button again to trigger alert dialog at (243, 157) on xpath=//*[text()='Click for JS Alert']
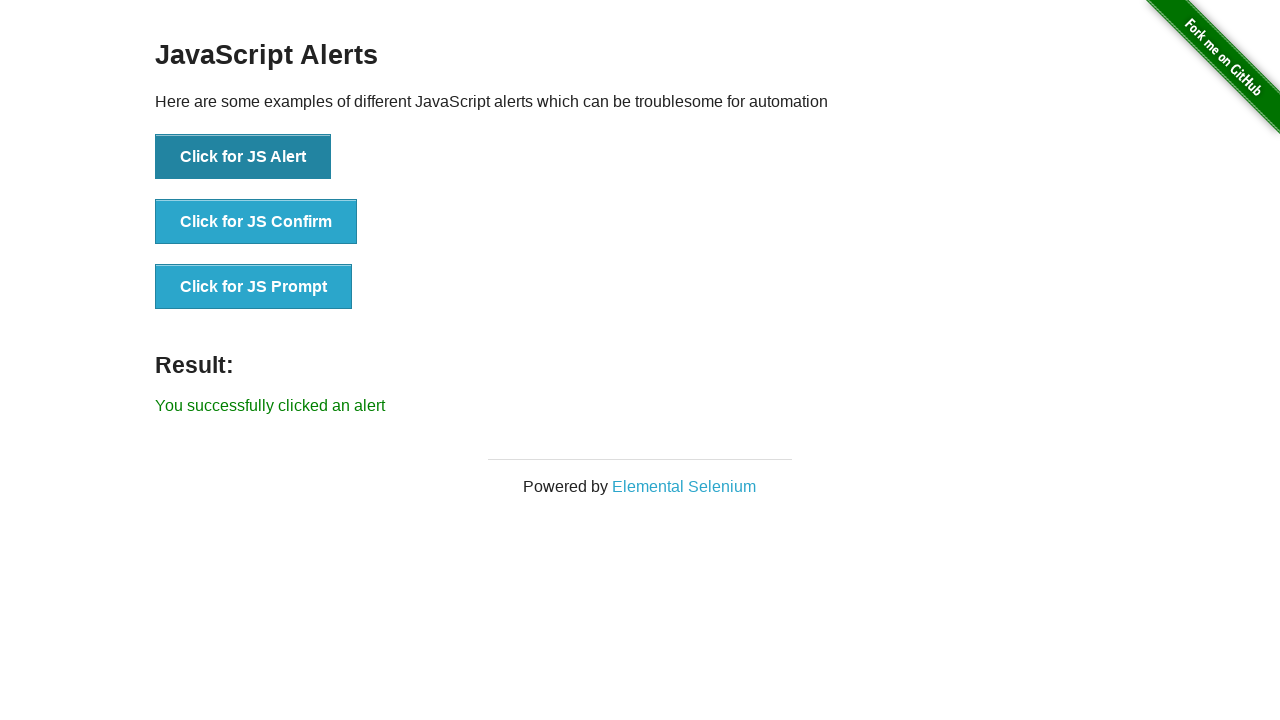

Alert was accepted and result element appeared
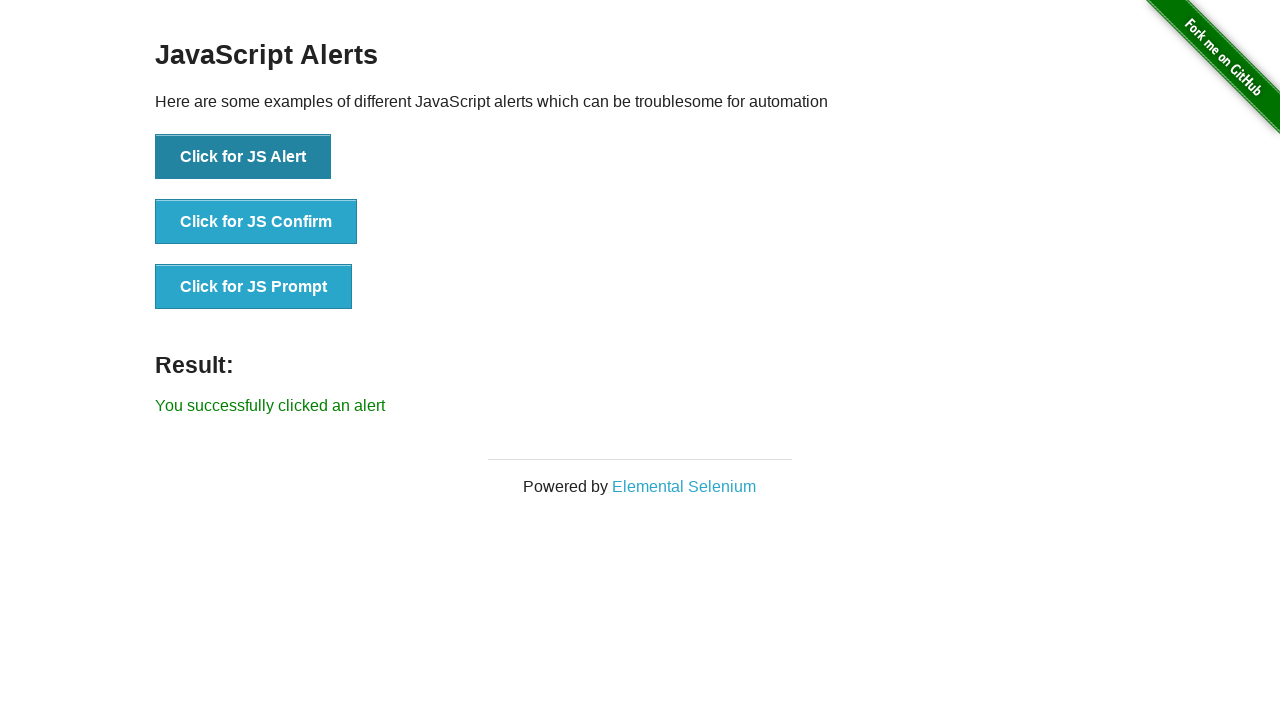

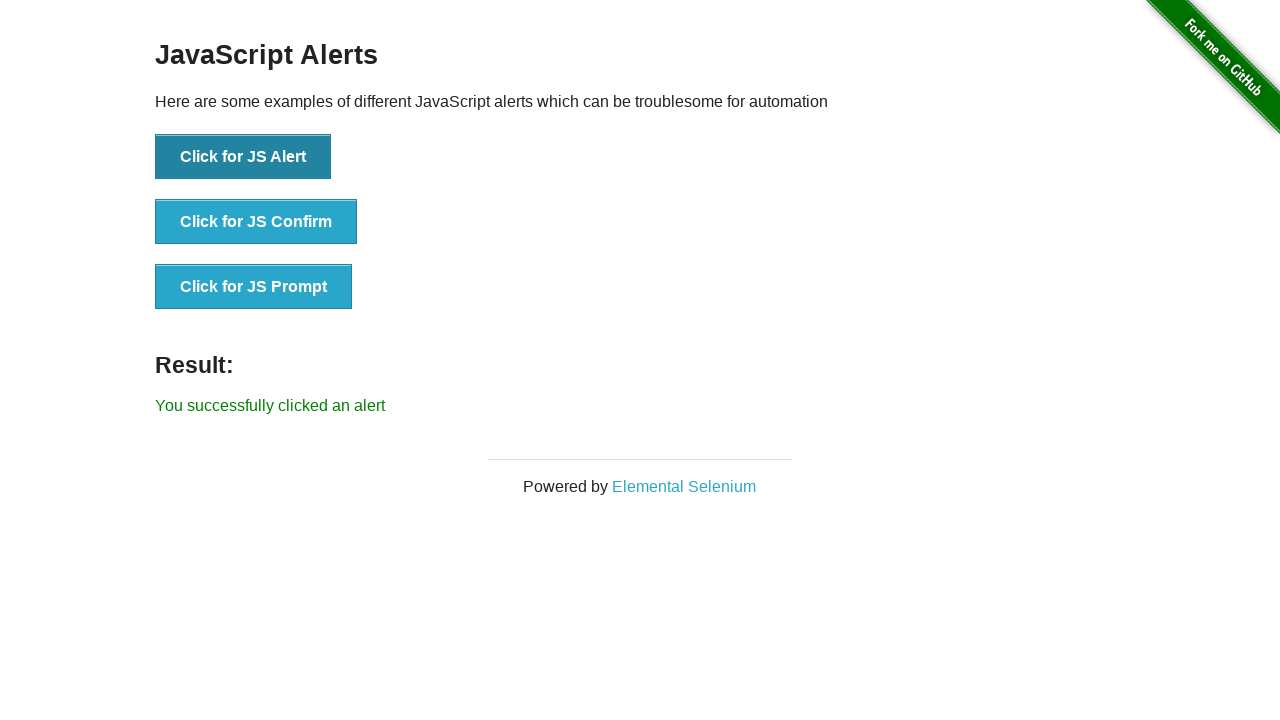